Tests browser back button navigation between filter views (All, Active, Completed).

Starting URL: https://demo.playwright.dev/todomvc

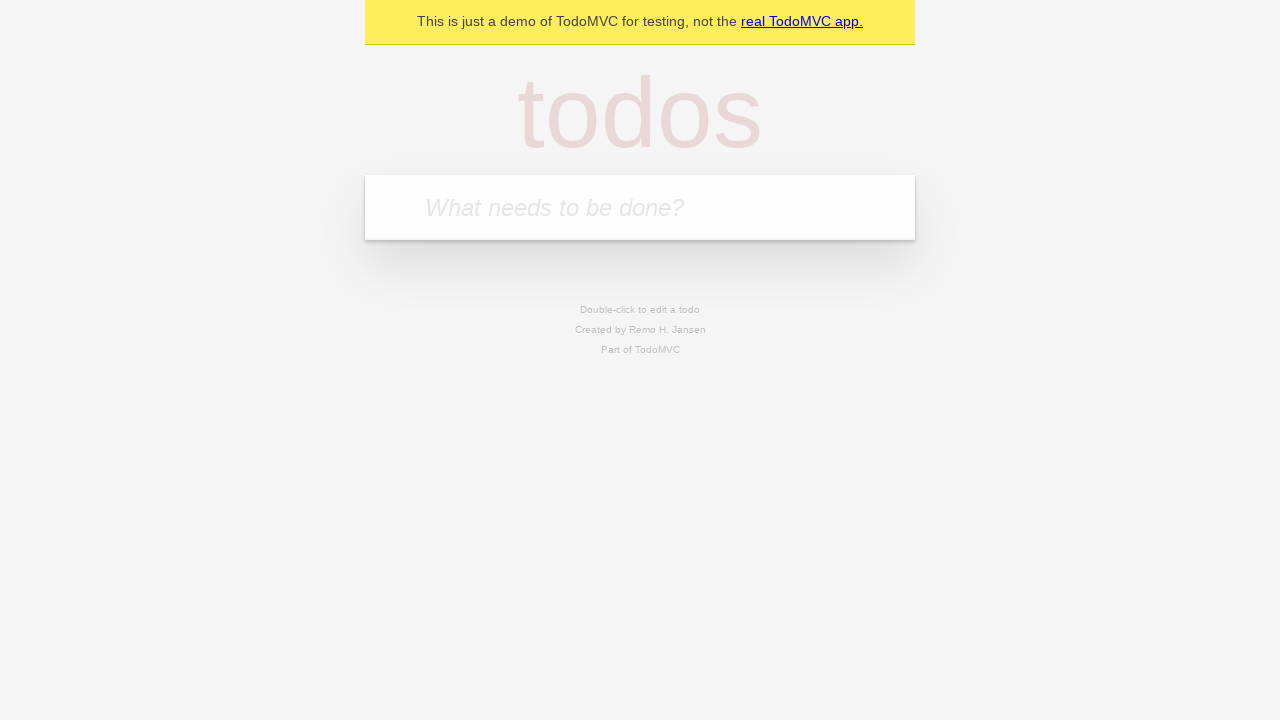

Filled todo input with 'buy some cheese' on internal:attr=[placeholder="What needs to be done?"i]
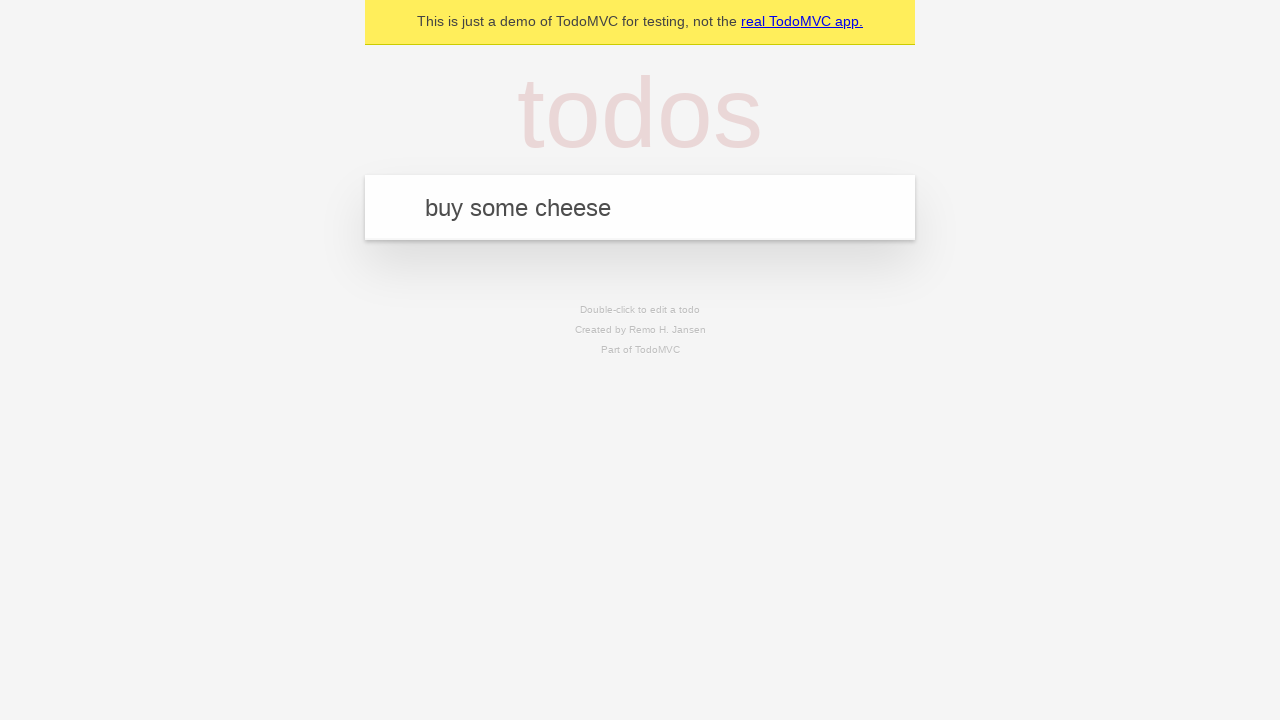

Pressed Enter to create first todo on internal:attr=[placeholder="What needs to be done?"i]
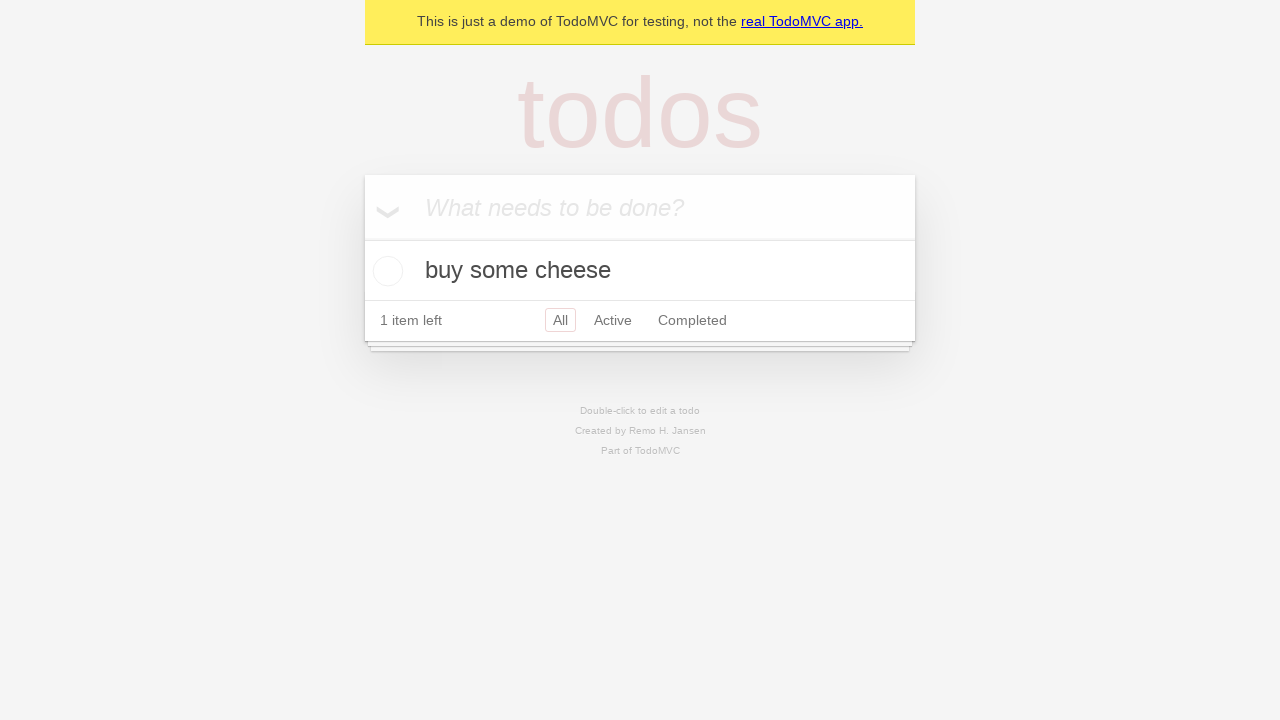

Filled todo input with 'feed the cat' on internal:attr=[placeholder="What needs to be done?"i]
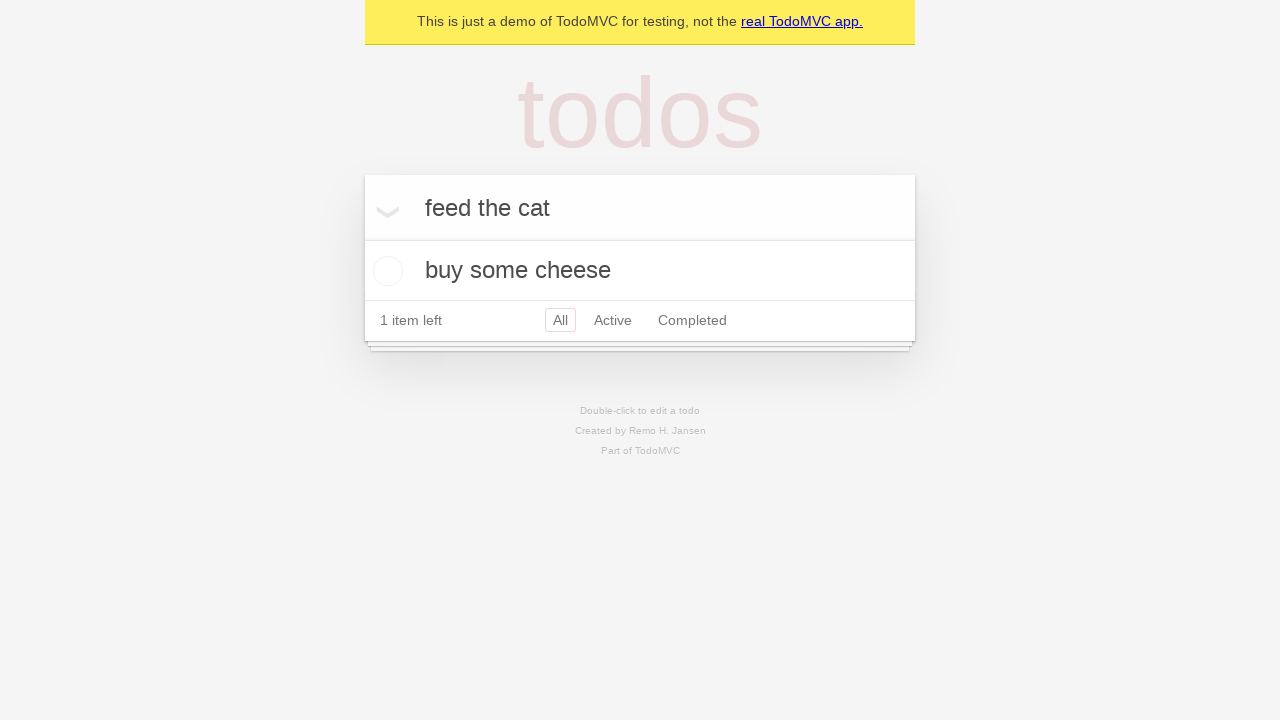

Pressed Enter to create second todo on internal:attr=[placeholder="What needs to be done?"i]
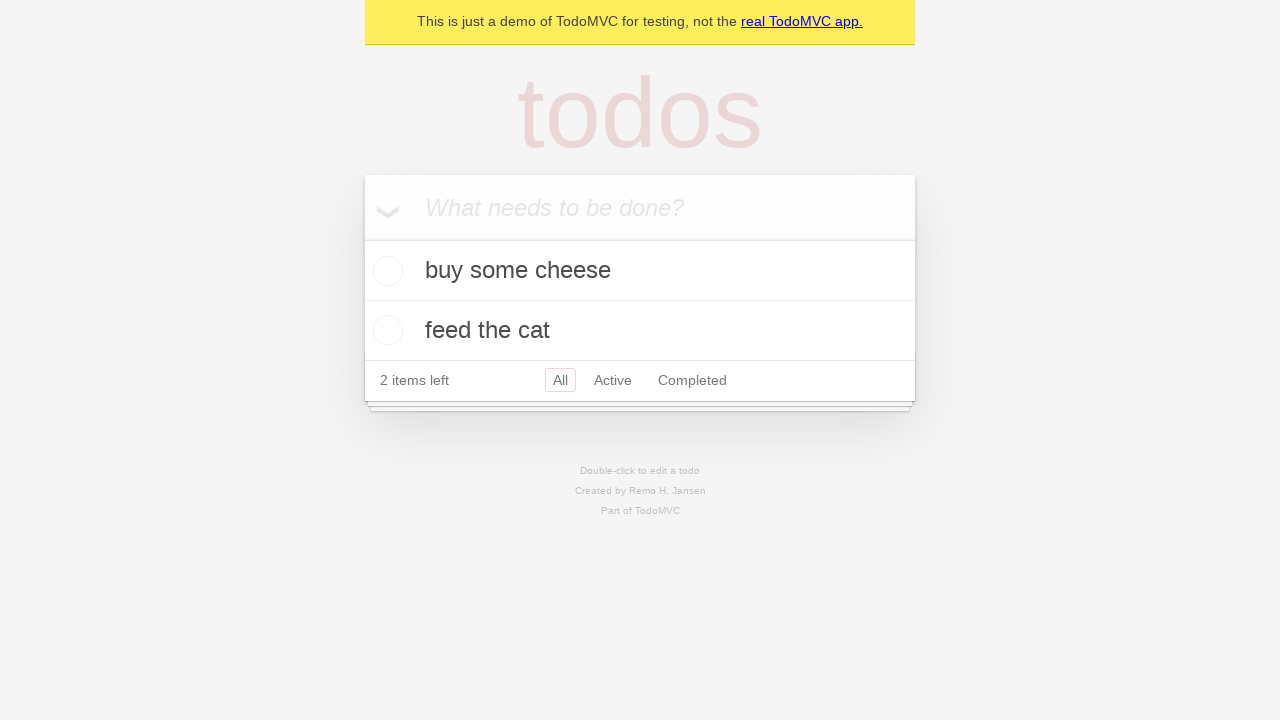

Filled todo input with 'book a doctors appointment' on internal:attr=[placeholder="What needs to be done?"i]
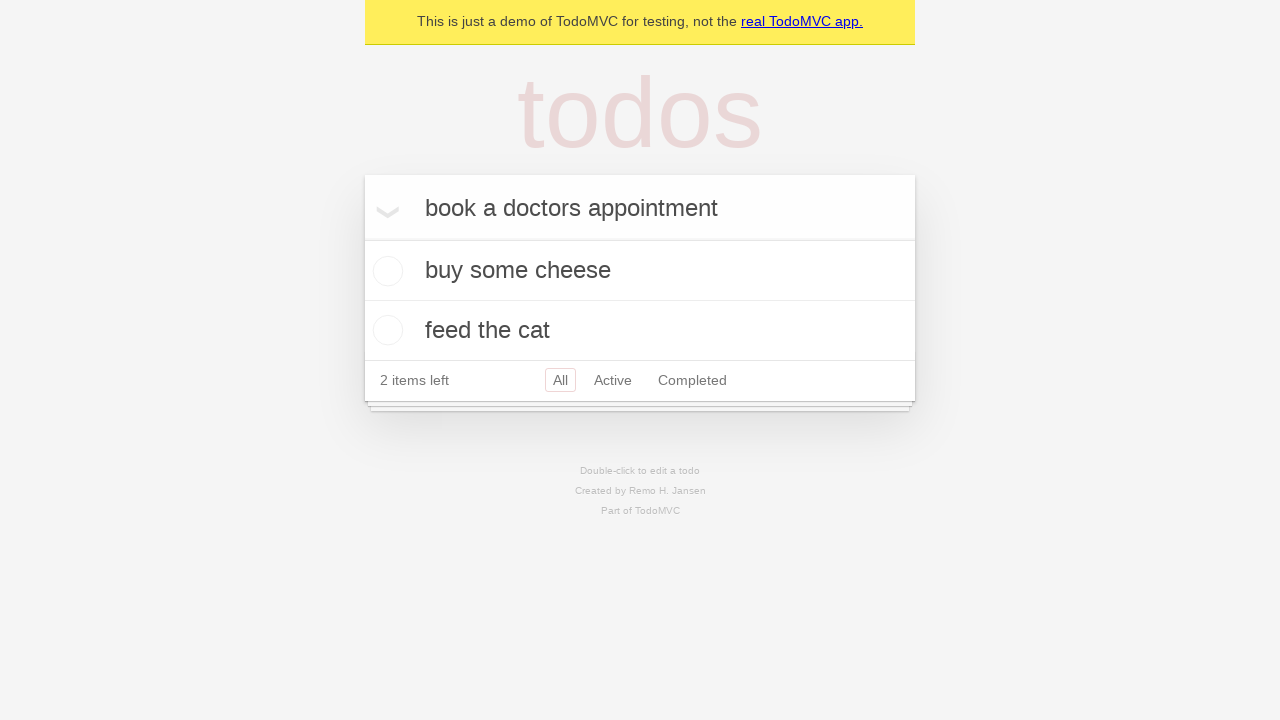

Pressed Enter to create third todo on internal:attr=[placeholder="What needs to be done?"i]
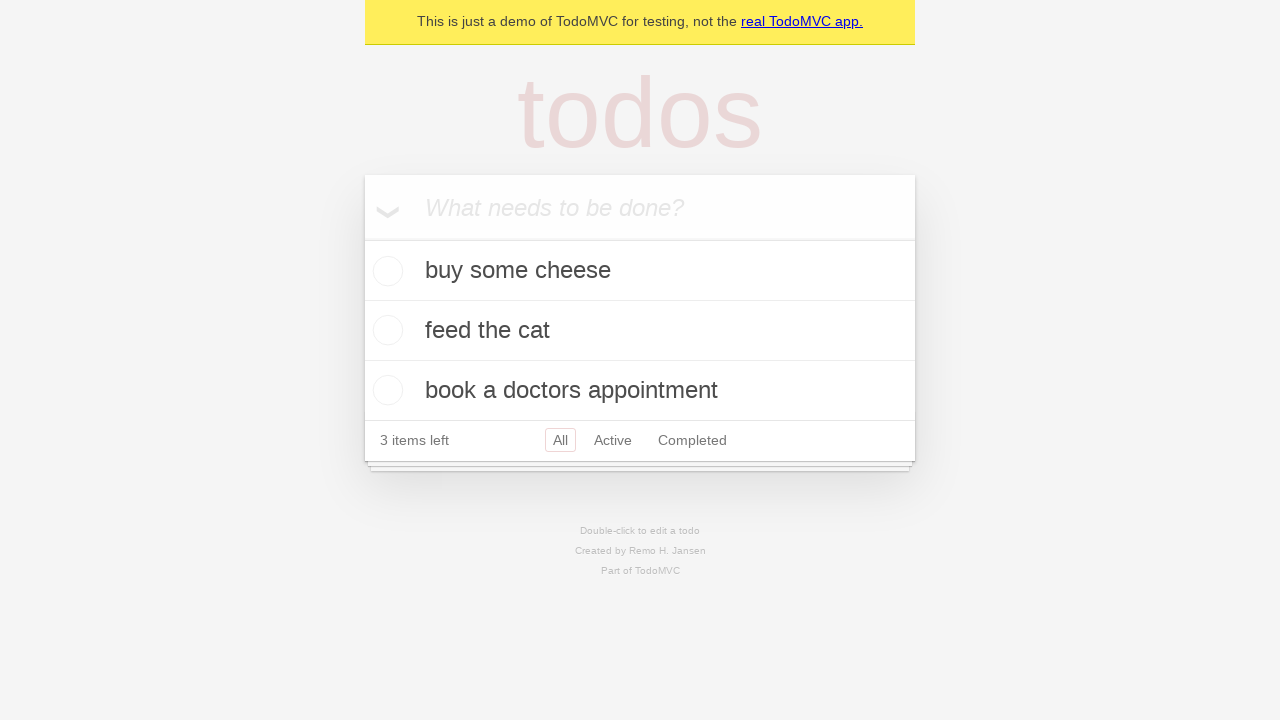

Waited for all 3 todos to be created
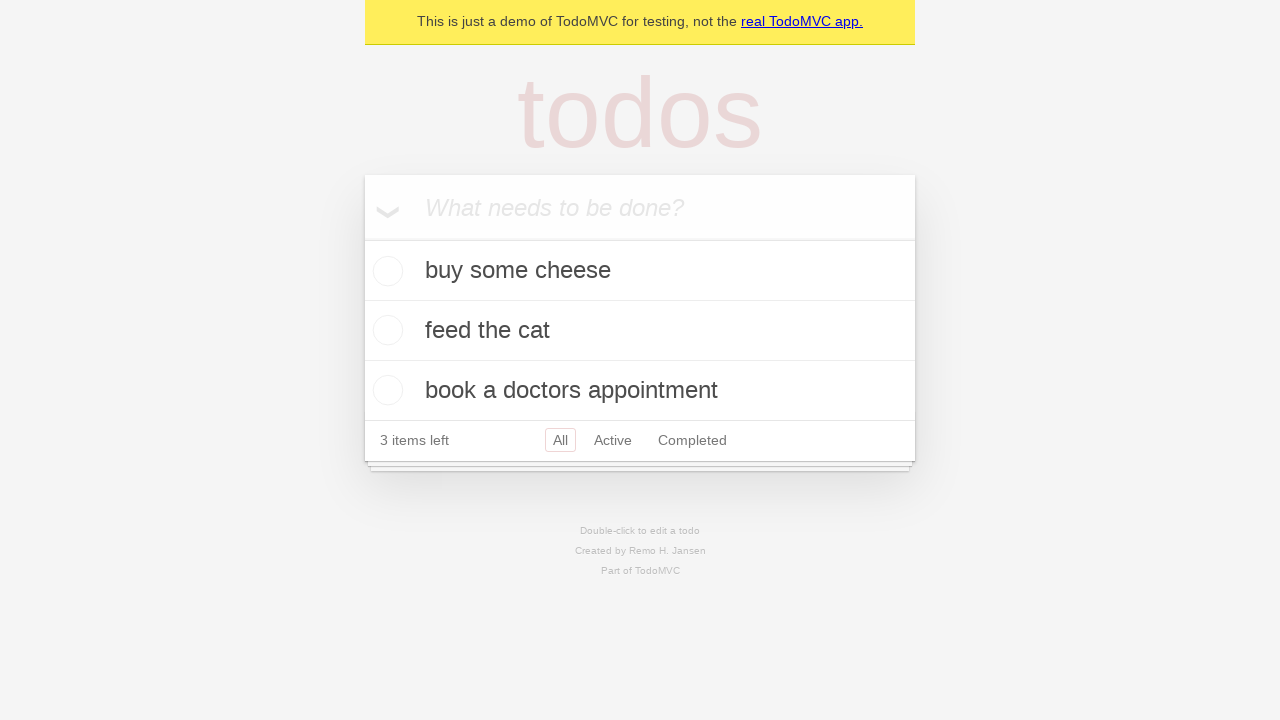

Checked the second todo as complete at (385, 330) on .todo-list li .toggle >> nth=1
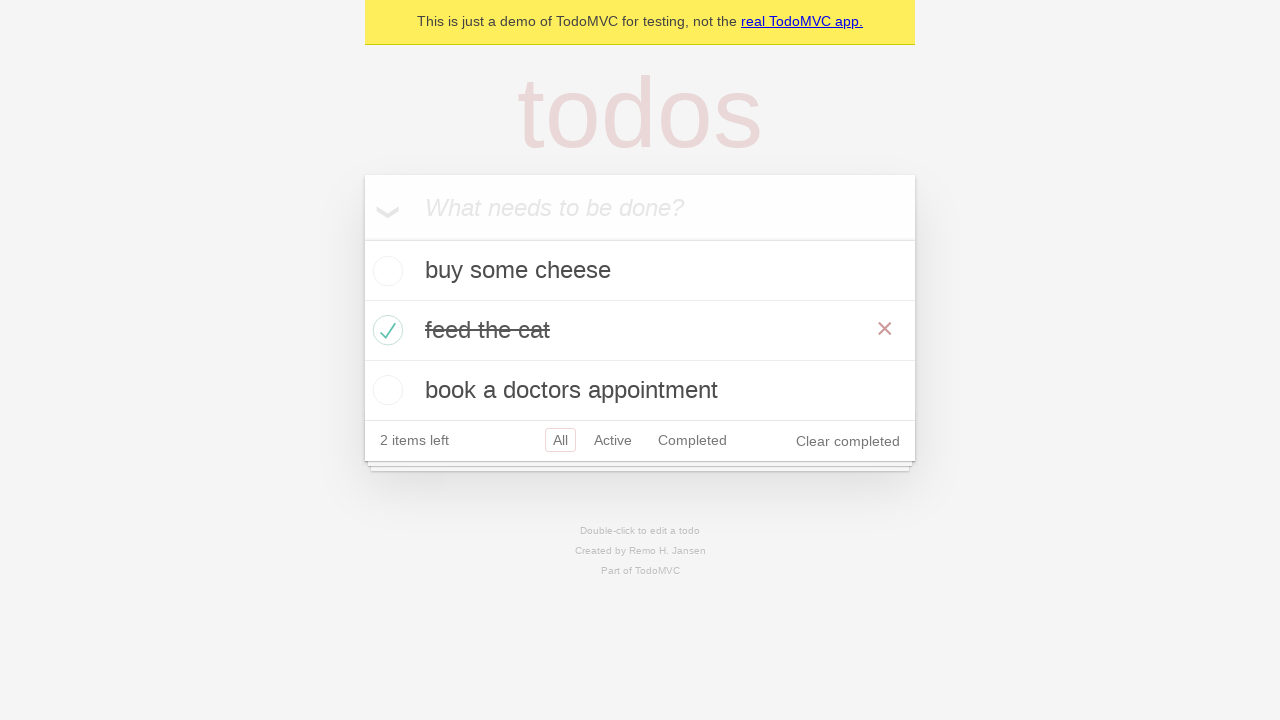

Clicked 'All' filter link at (560, 440) on internal:role=link[name="All"i]
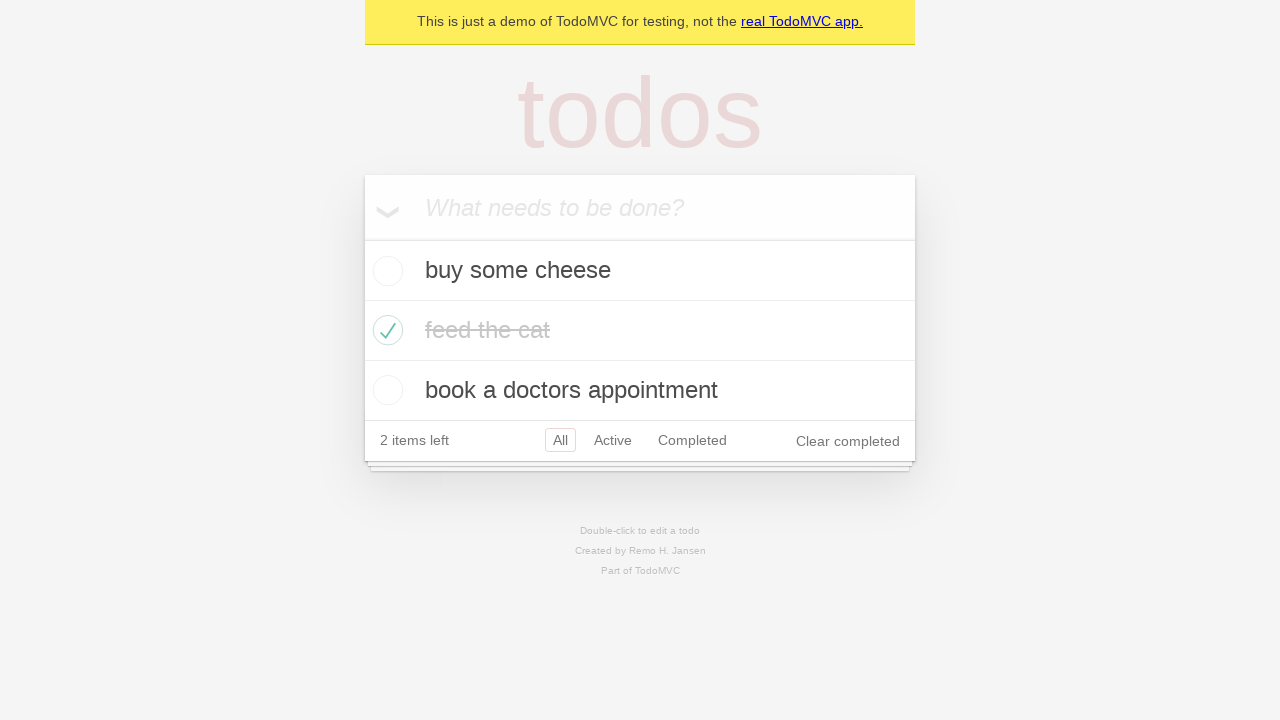

Clicked 'Active' filter link at (613, 440) on internal:role=link[name="Active"i]
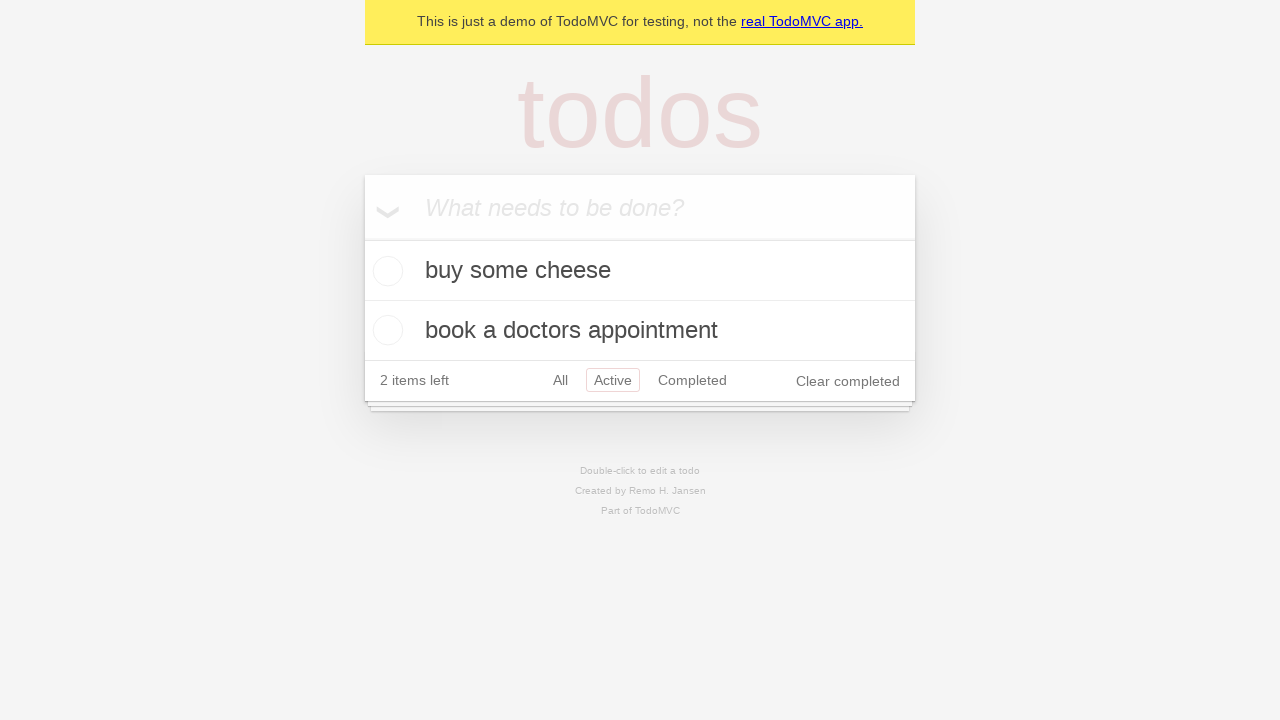

Clicked 'Completed' filter link at (692, 380) on internal:role=link[name="Completed"i]
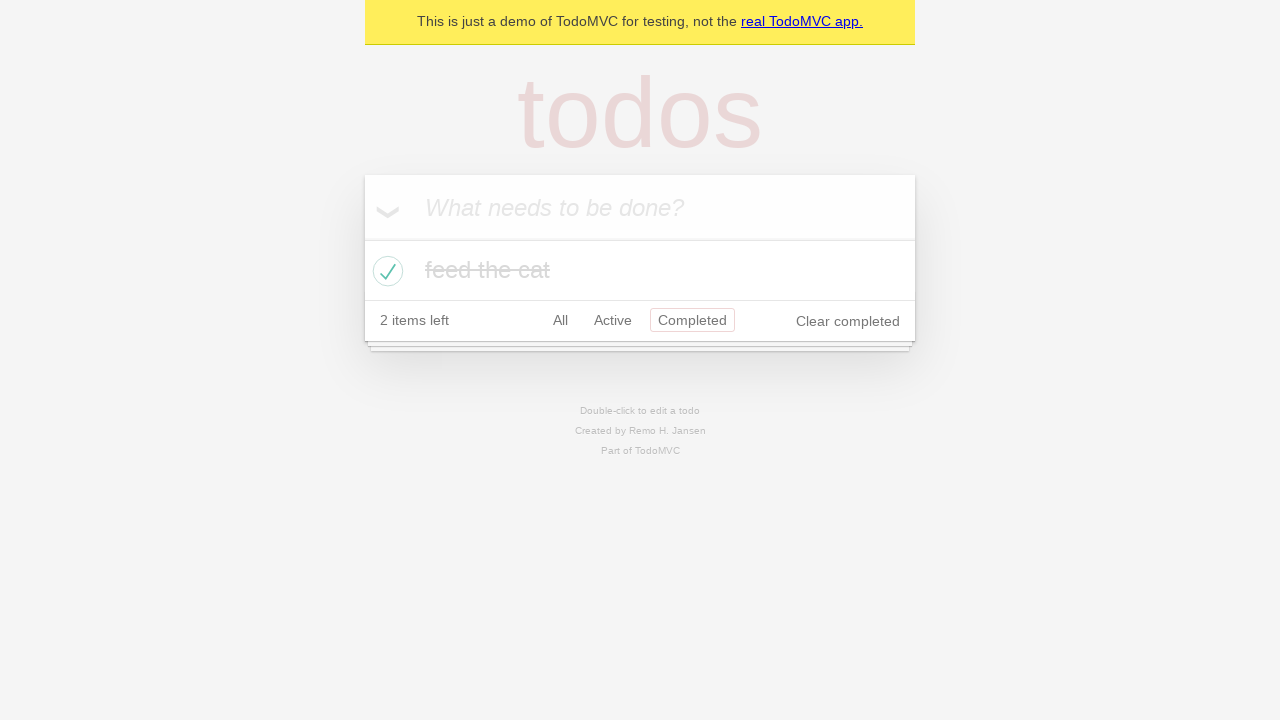

Waited for completed view to show 1 todo
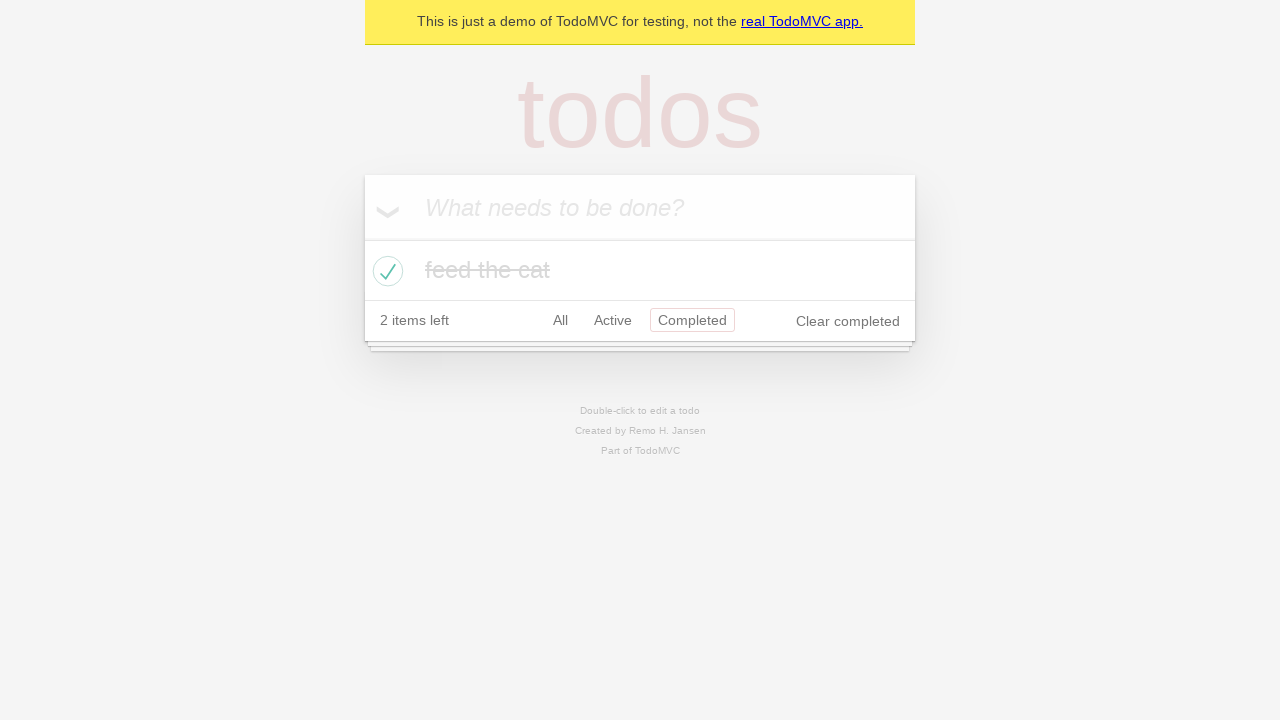

Navigated back to Active filter view
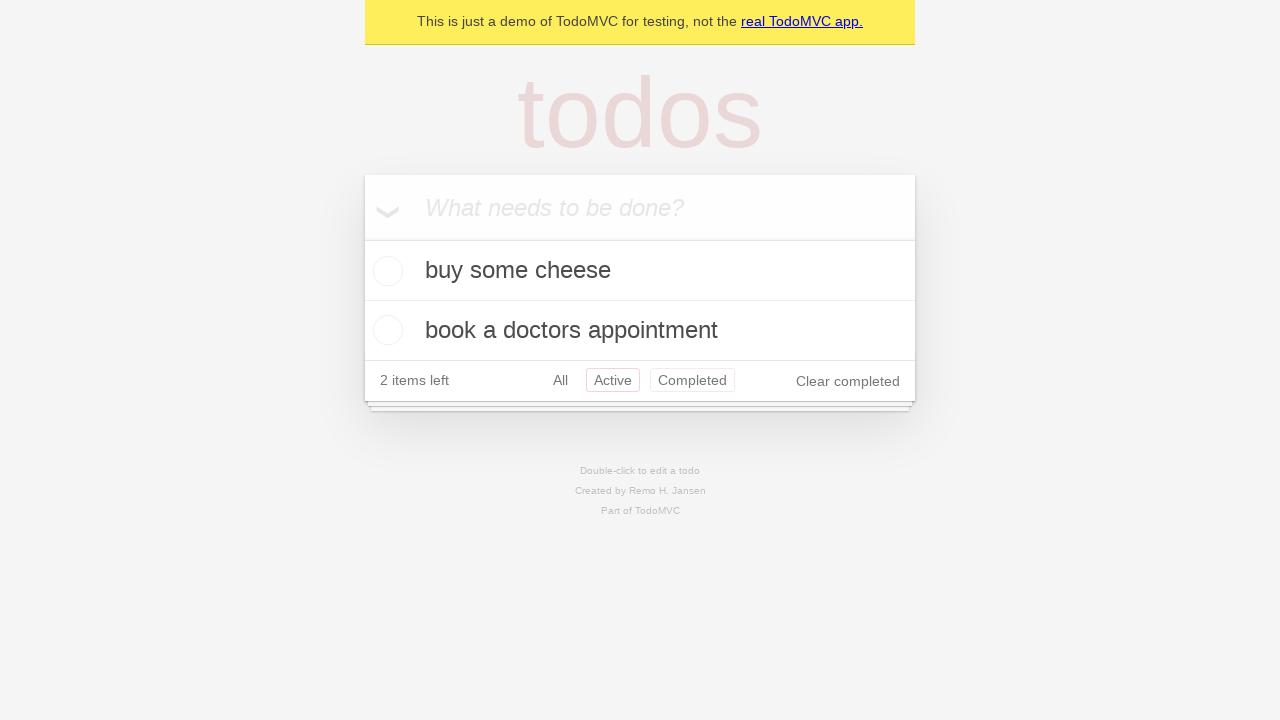

Waited for active view to show 2 todos
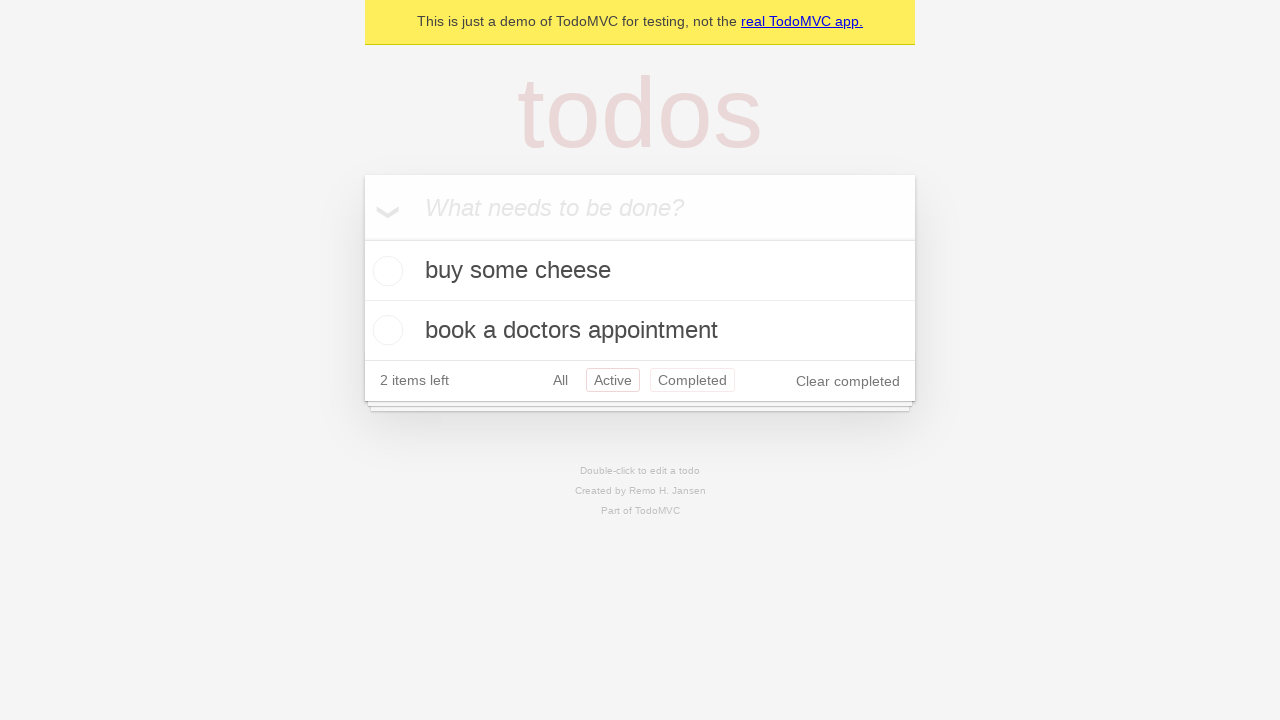

Navigated back to All filter view
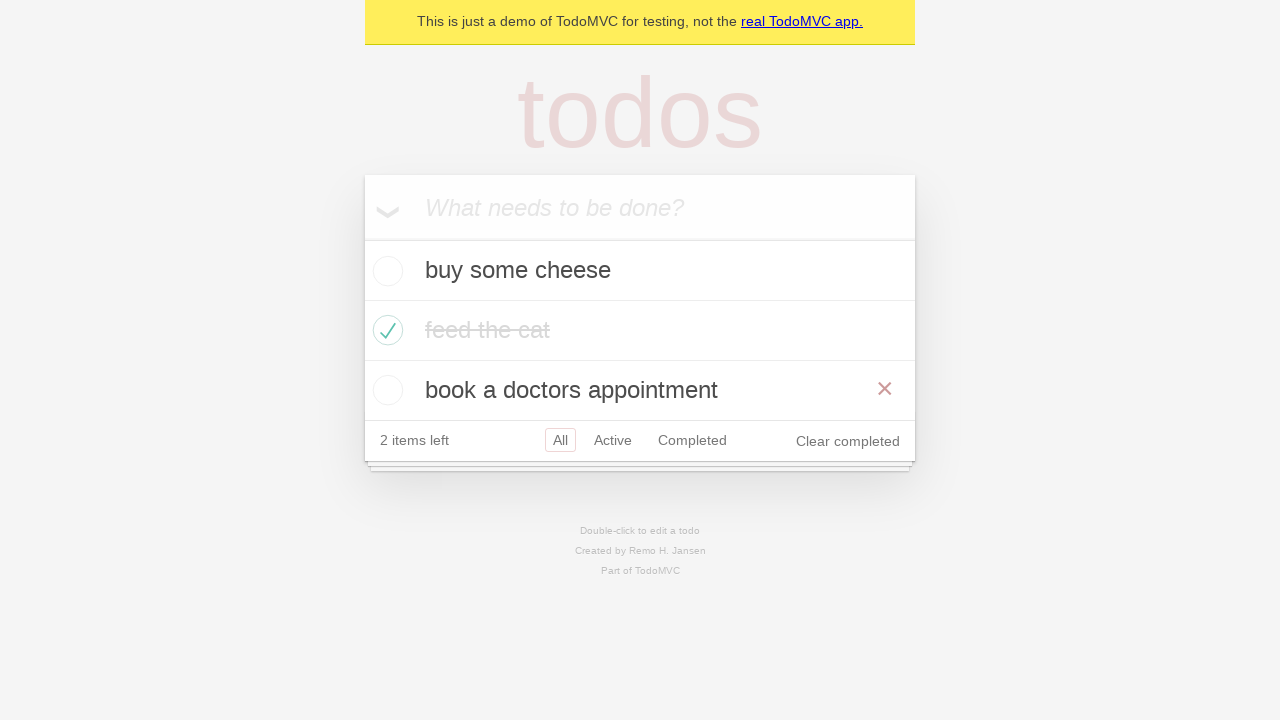

Waited for all view to show 3 todos
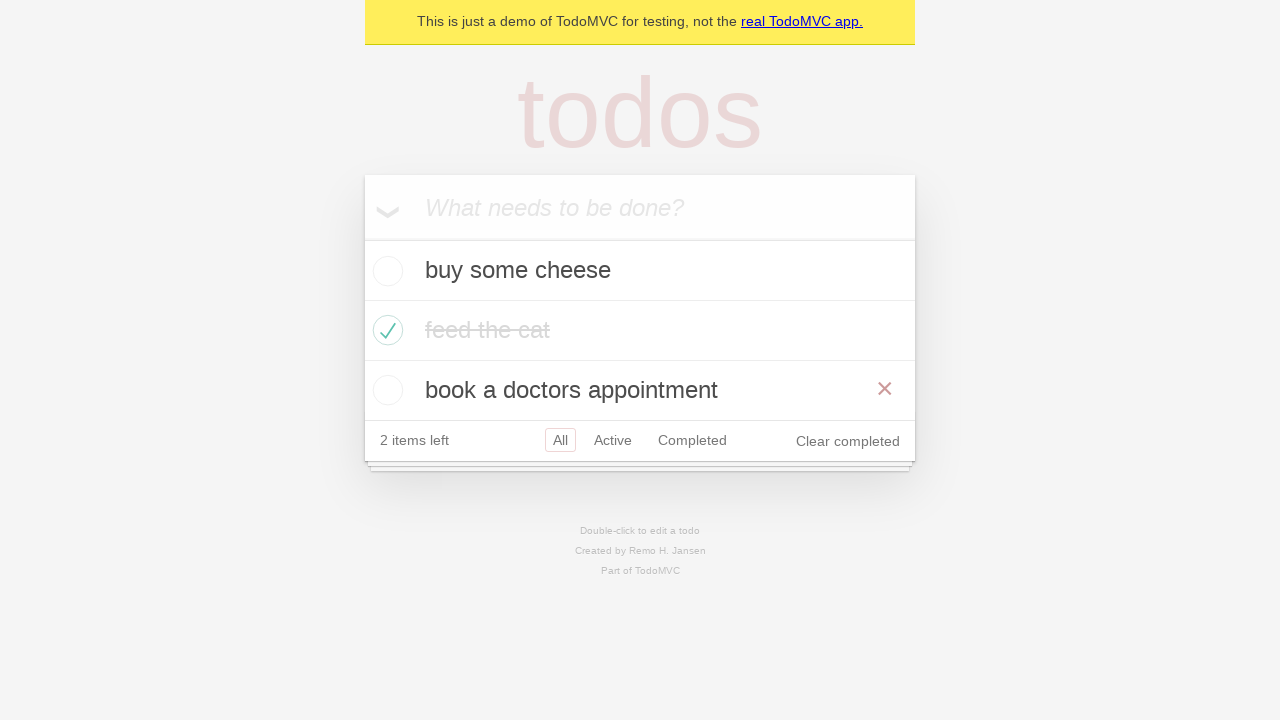

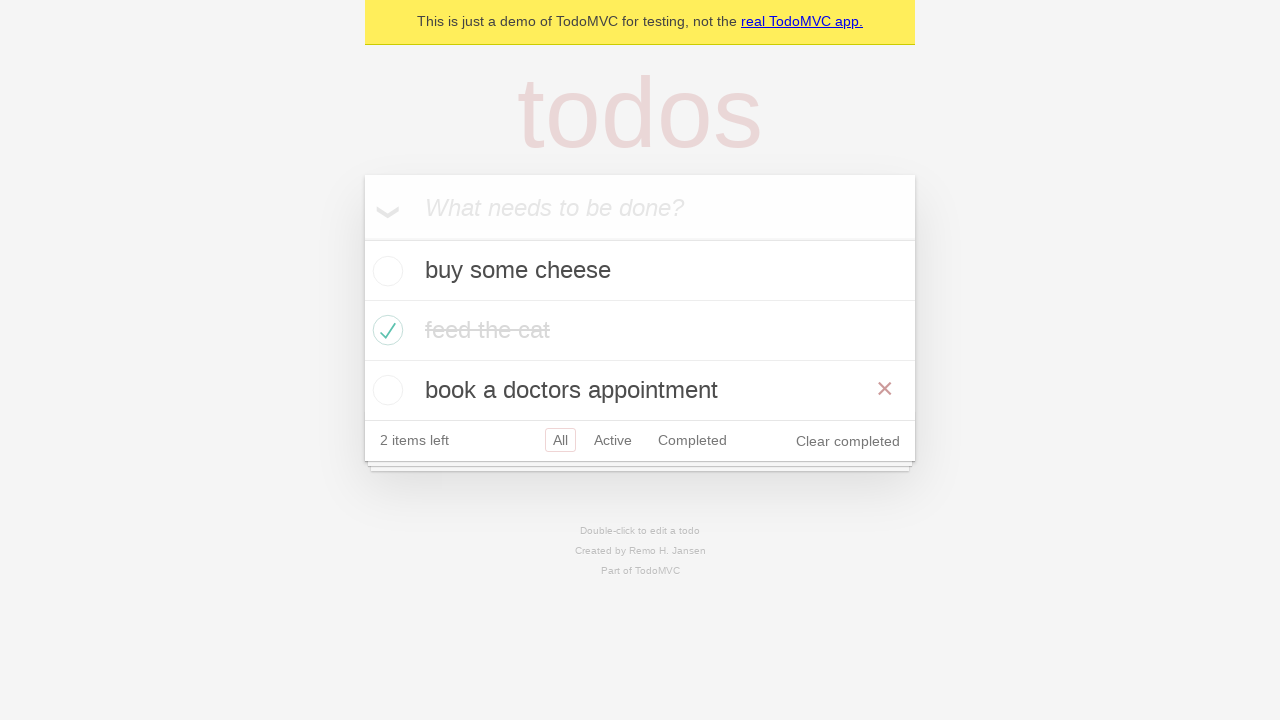